Tests handling of a simple alert box by clicking the alert button and accepting the alert

Starting URL: https://vinothqaacademy.com/alert-and-popup/

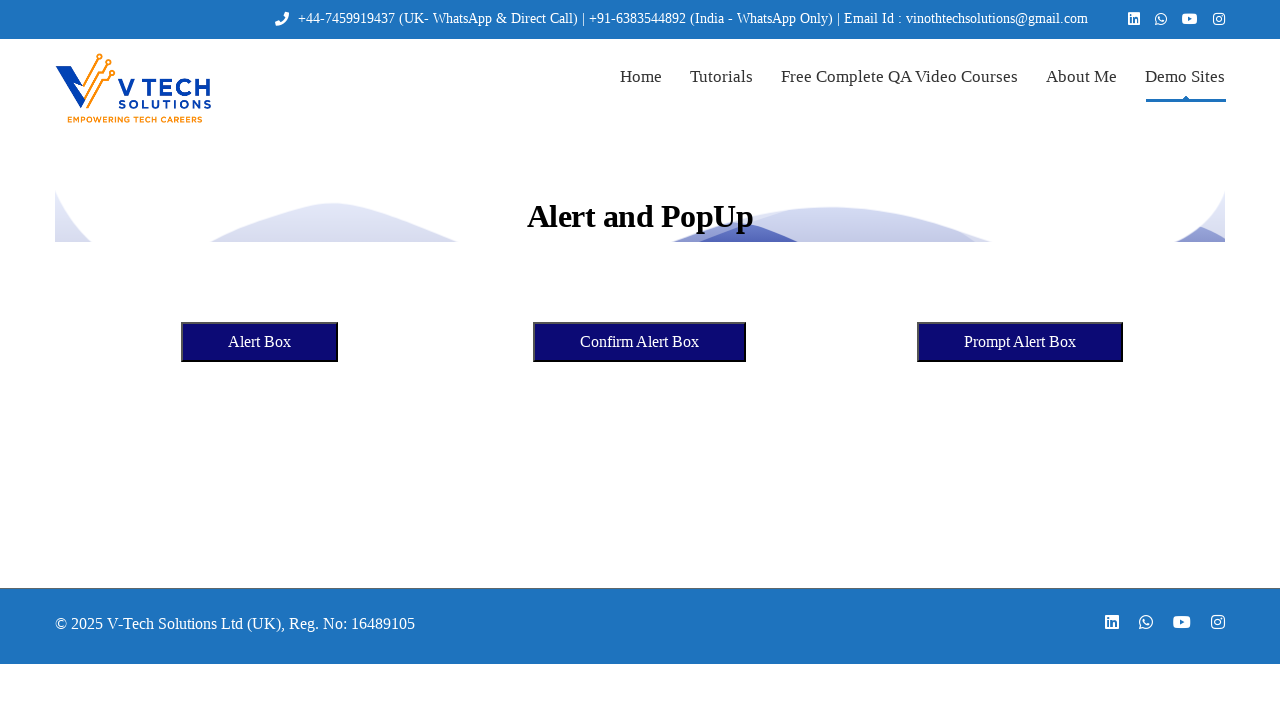

Clicked the Alert Box button at (260, 342) on xpath=//button[text()='Alert Box']
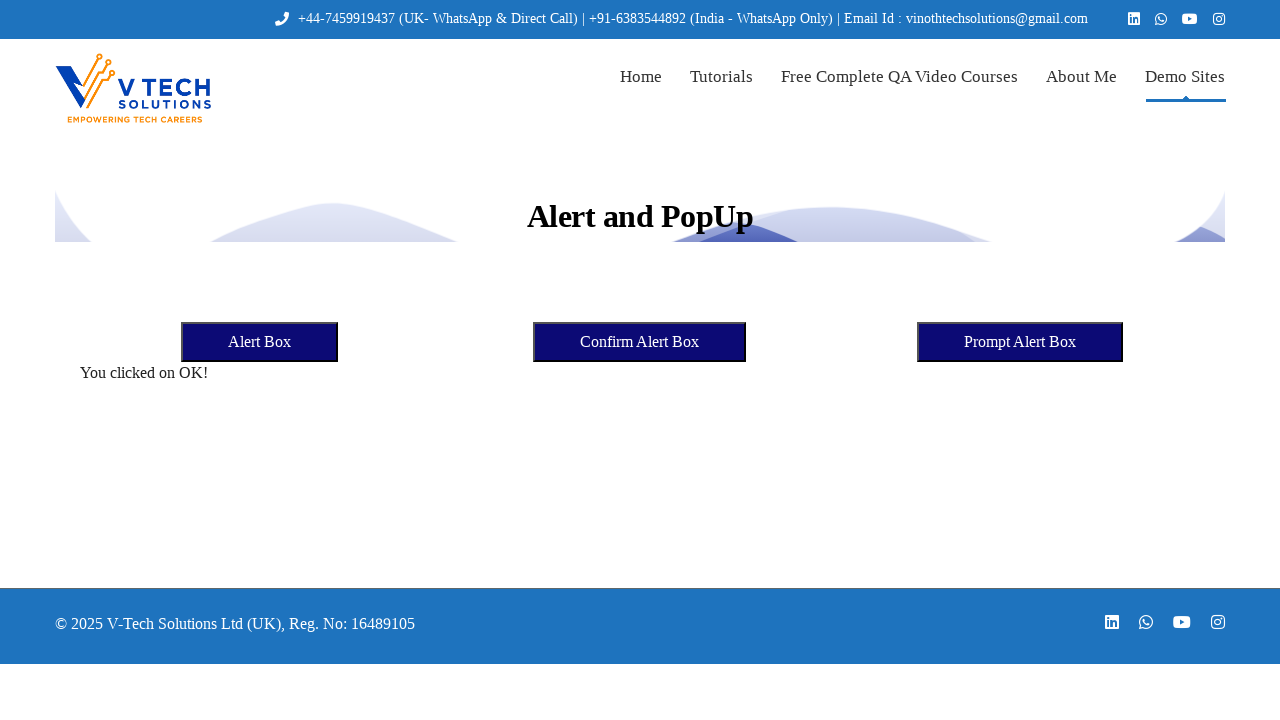

Set up dialog handler to accept the alert
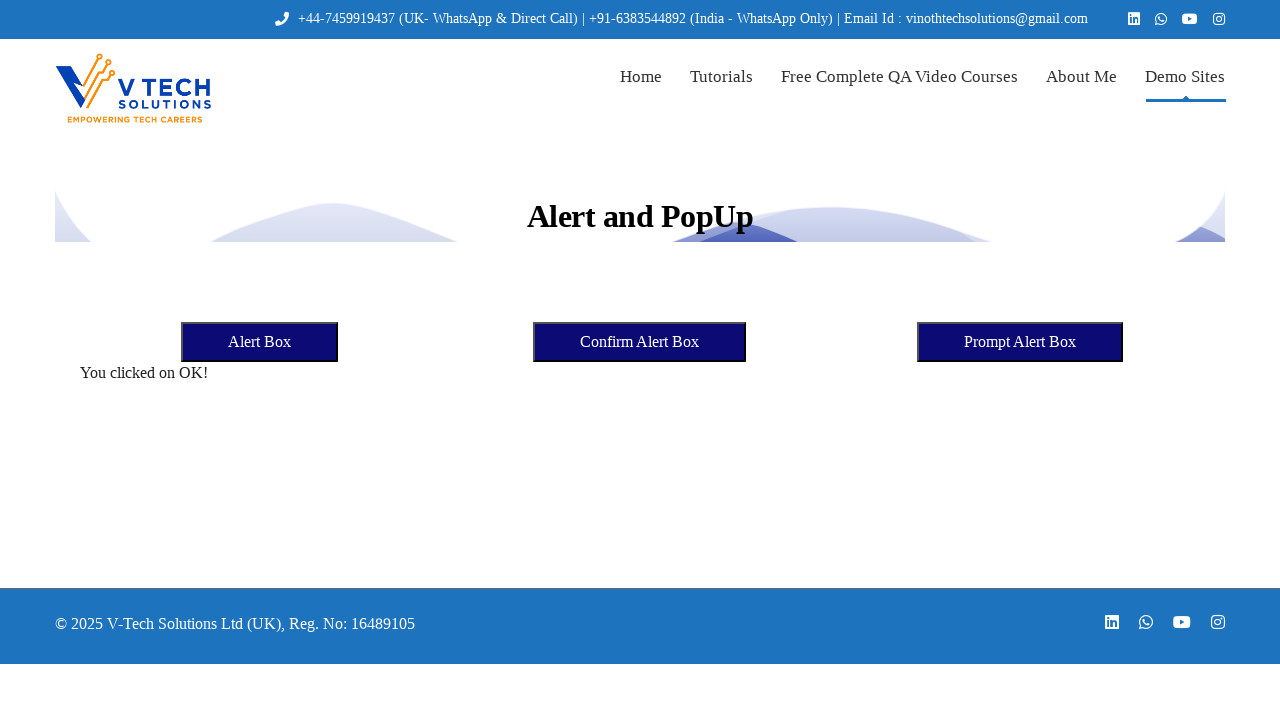

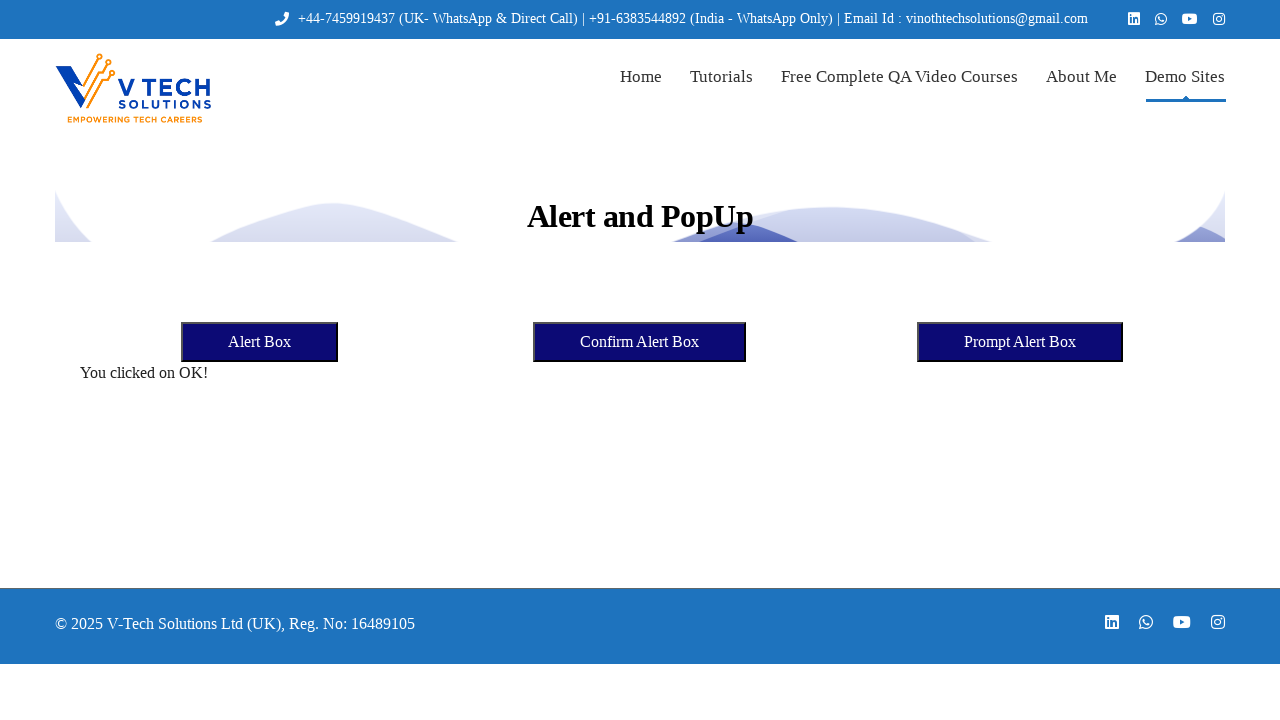